Tests the contact form on demoblaze.com by clicking the Contact link, filling in email, name, and message fields, submitting the form, and accepting the confirmation alert.

Starting URL: https://www.demoblaze.com/

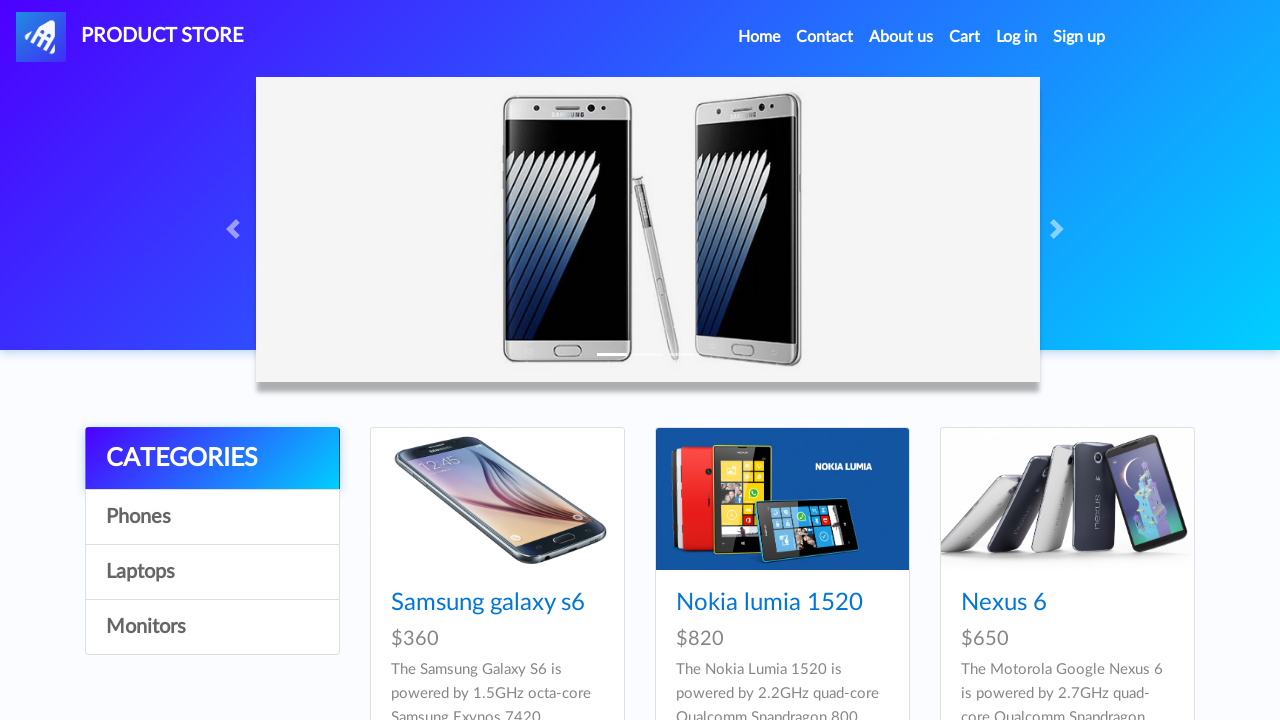

Clicked Contact link to open contact form modal at (825, 37) on a[data-target='#exampleModal']
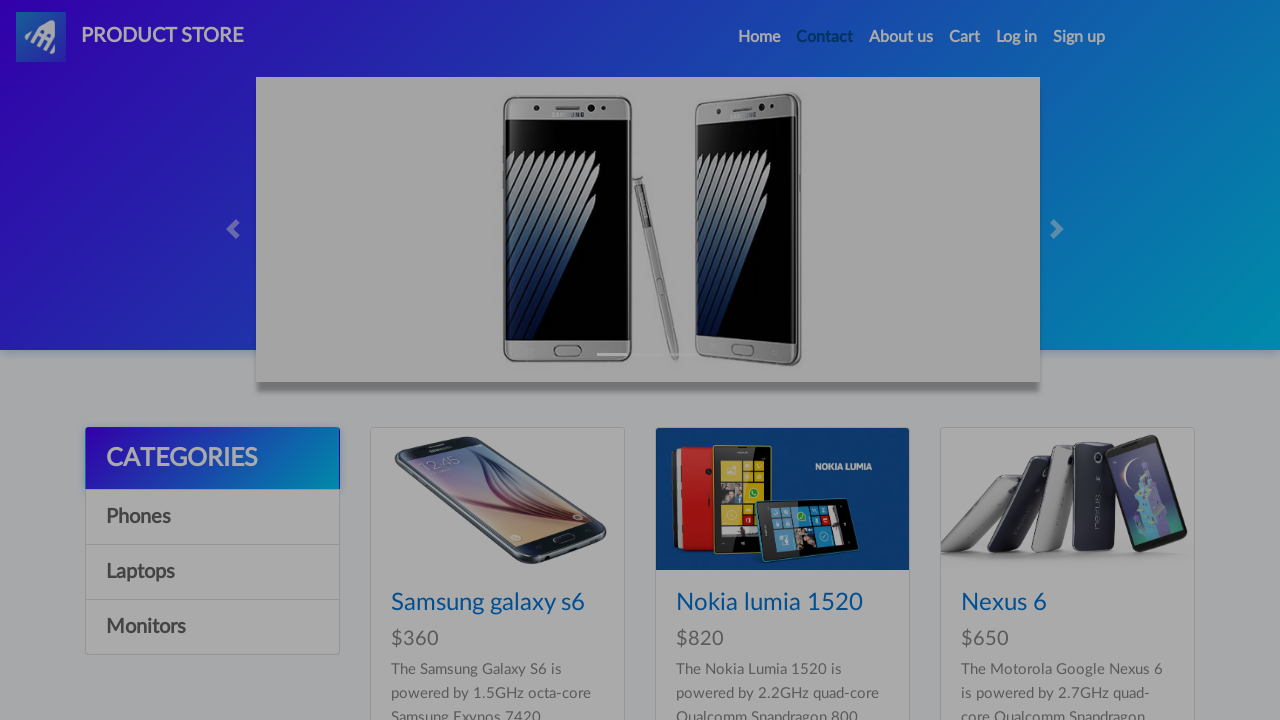

Contact modal appeared and is visible
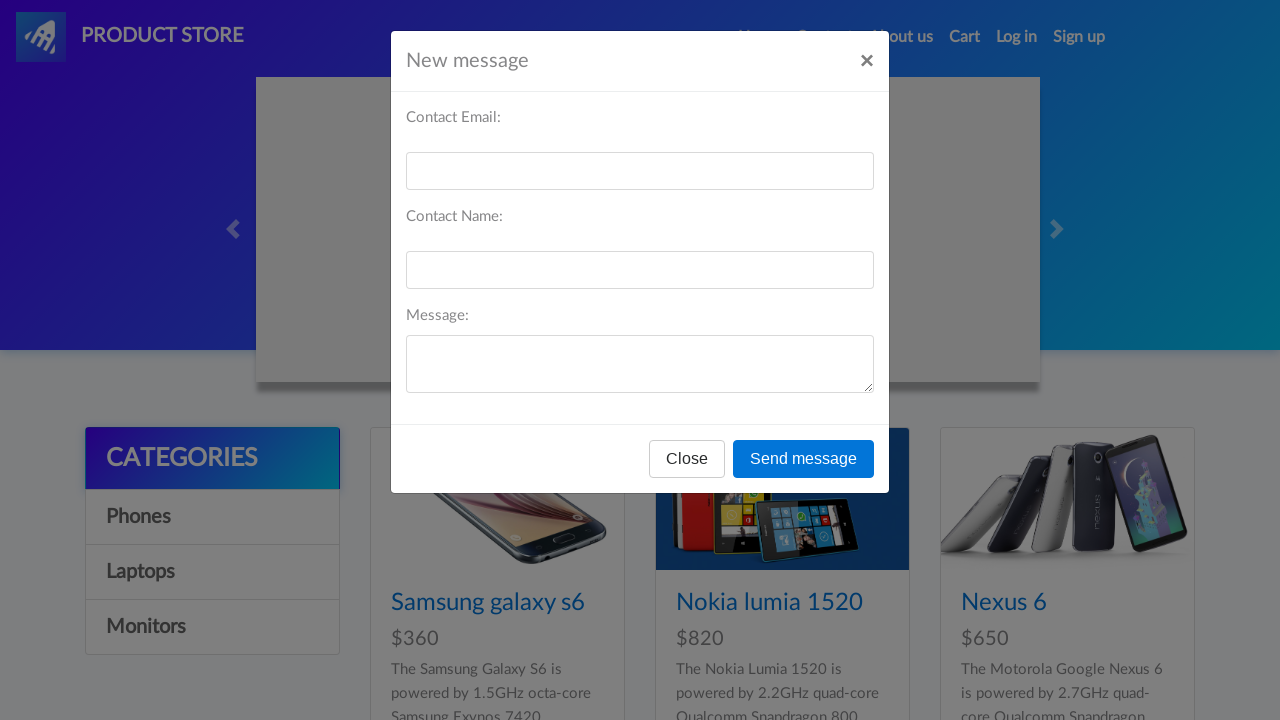

Filled email field with johnsmith87@example.com on #recipient-email
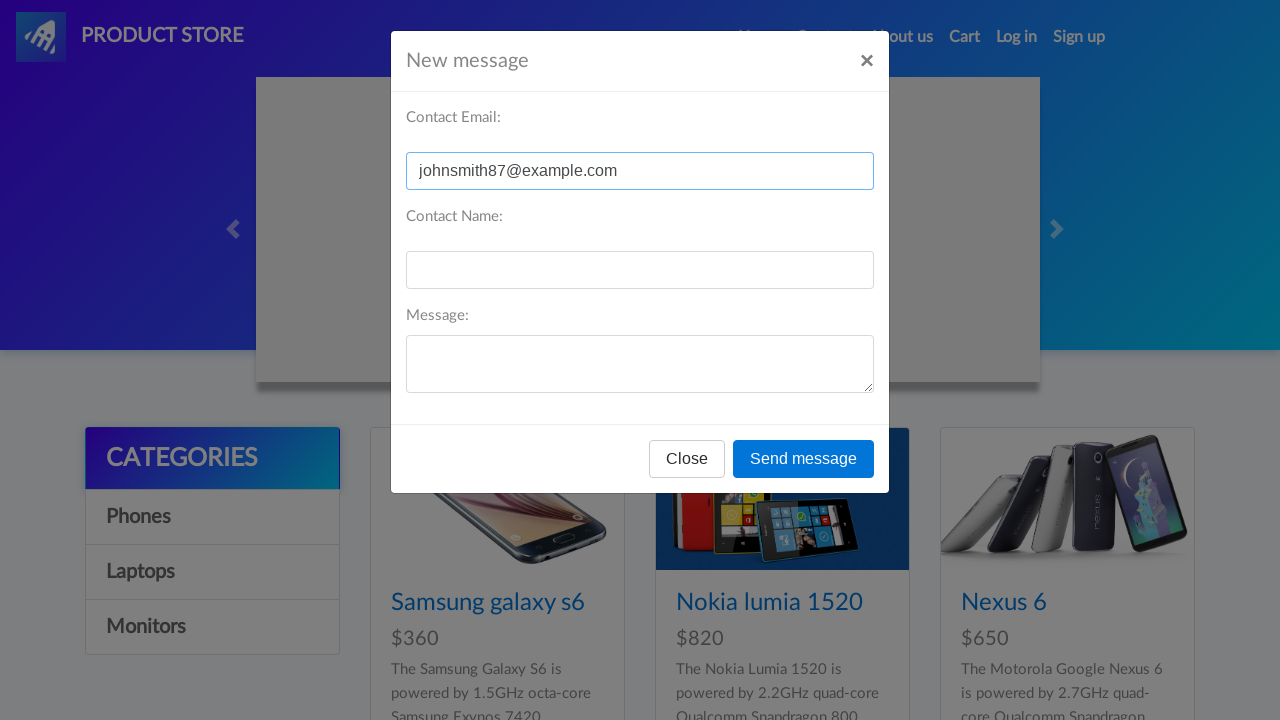

Filled name field with John Smith on #recipient-name
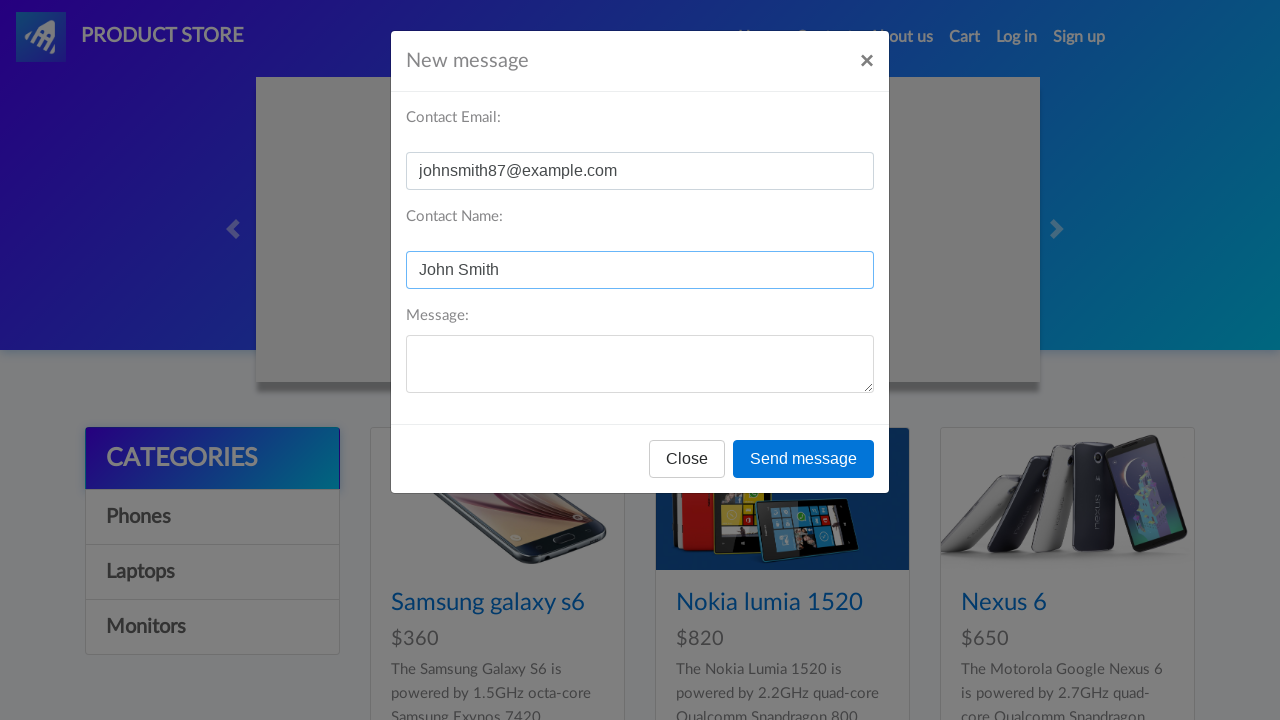

Filled message field with product inquiry on #message-text
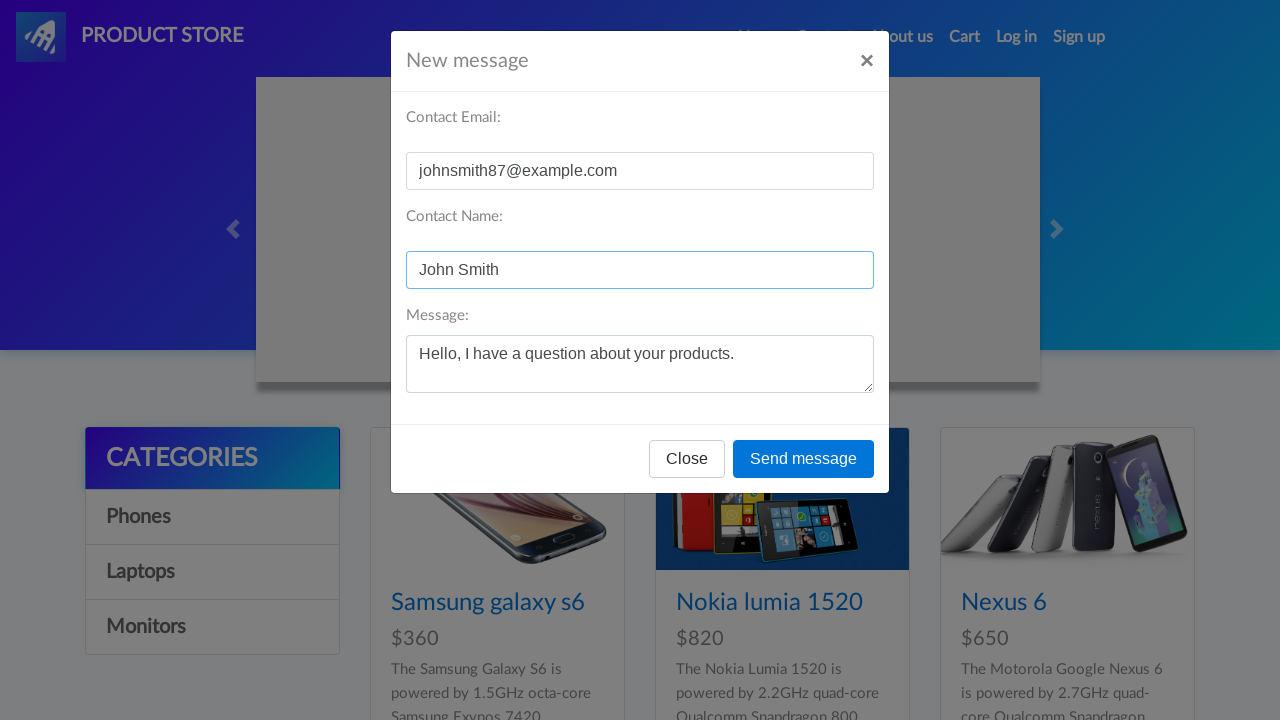

Clicked Send message button to submit form at (804, 459) on button[onclick='send()']
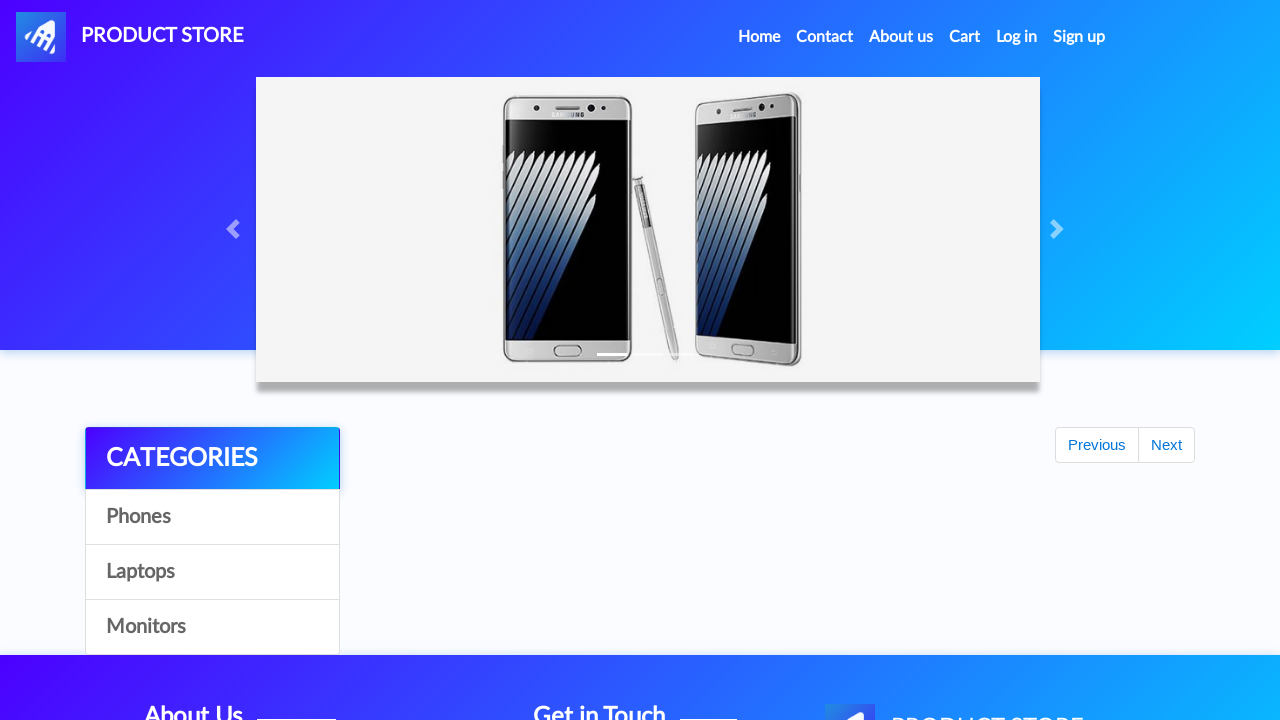

Set up dialog handler to accept confirmation alert
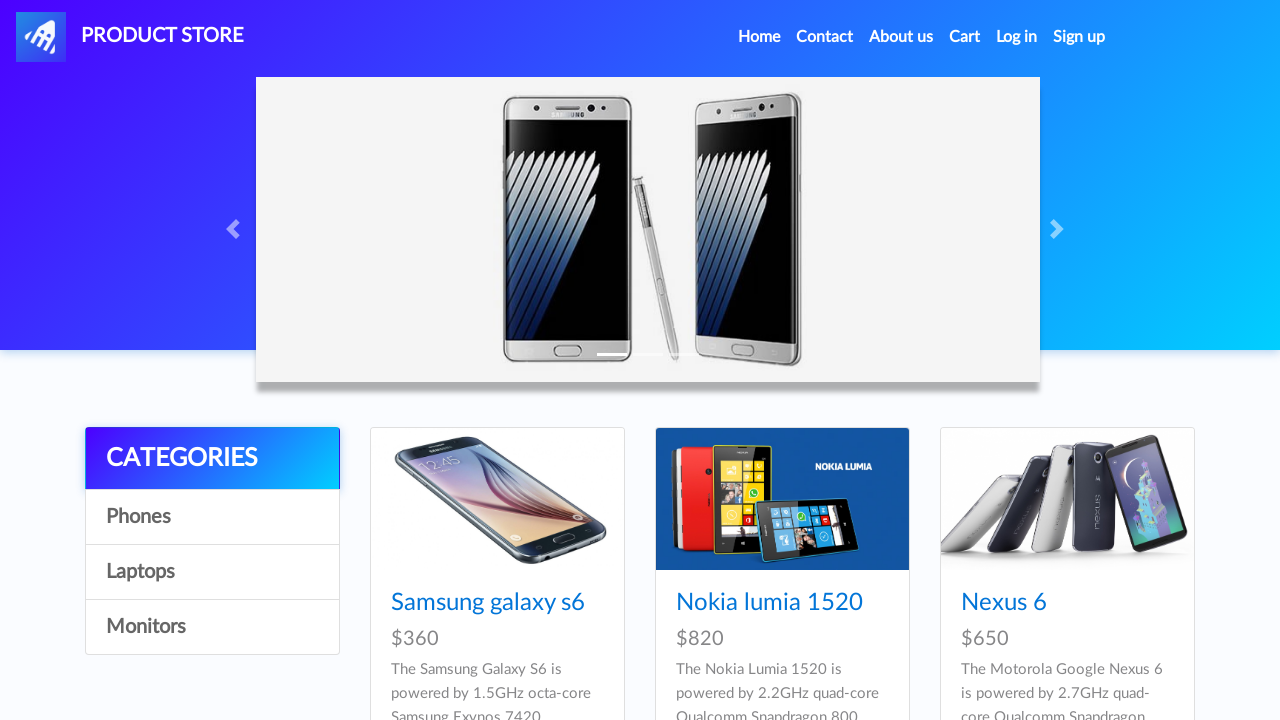

Waited 1 second for form submission to complete
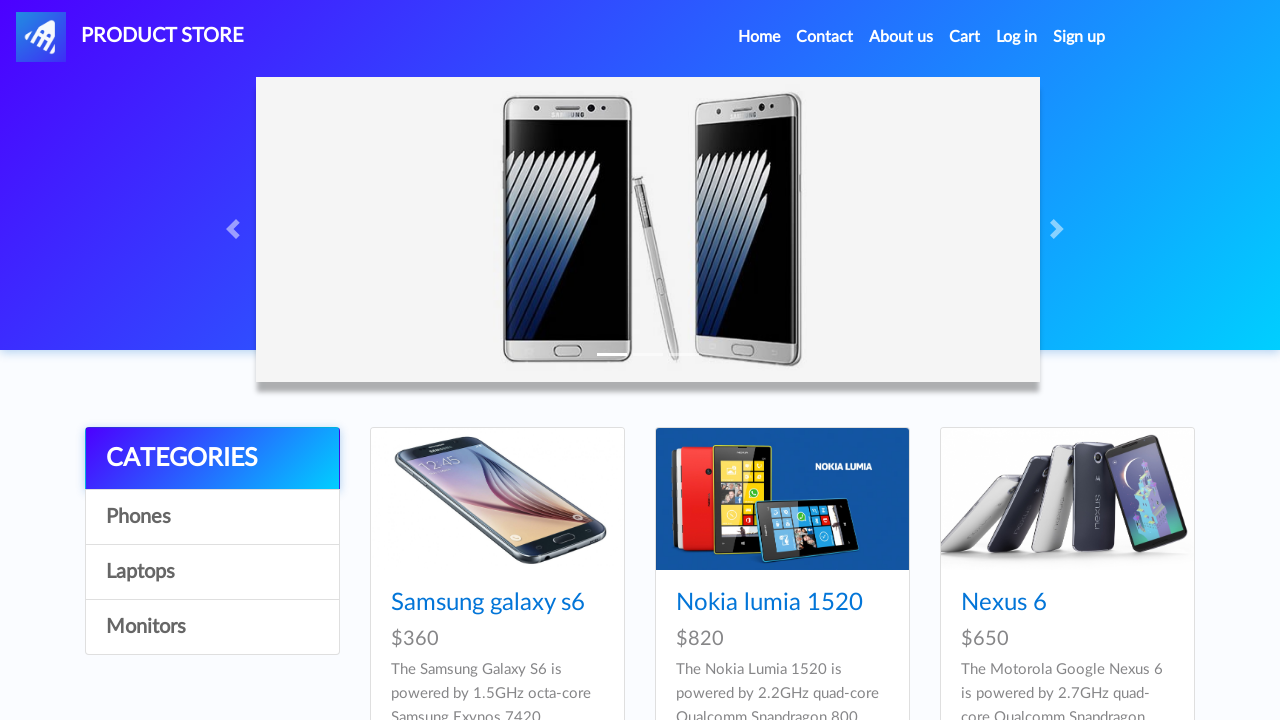

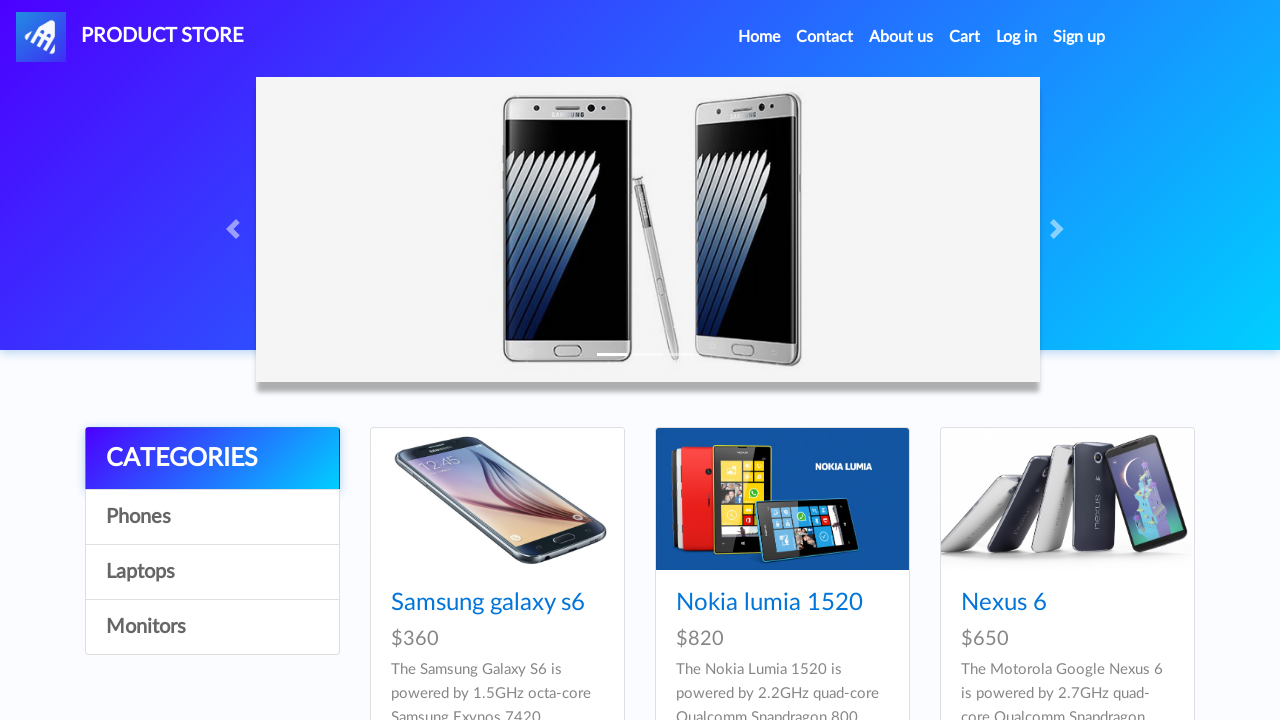